Navigates to the TechLearn admin page to verify it loads successfully

Starting URL: https://www.techlearn.in/admin

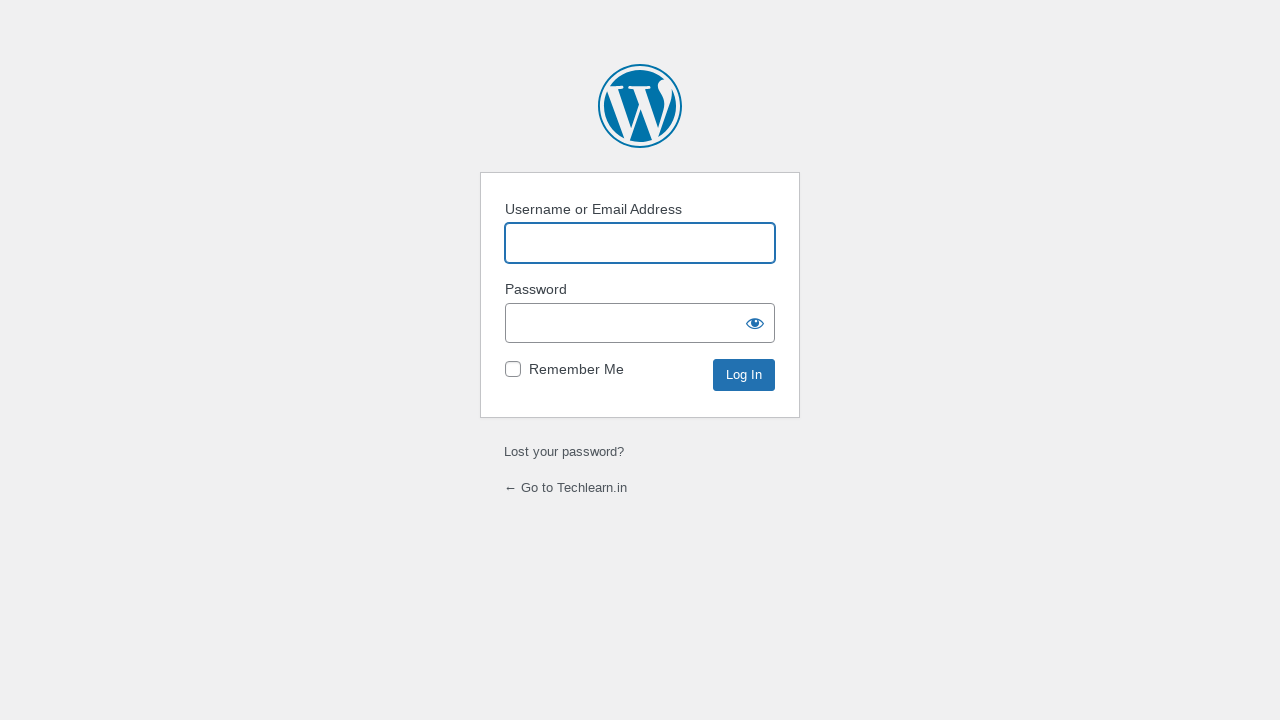

Navigated to TechLearn admin page at https://www.techlearn.in/admin
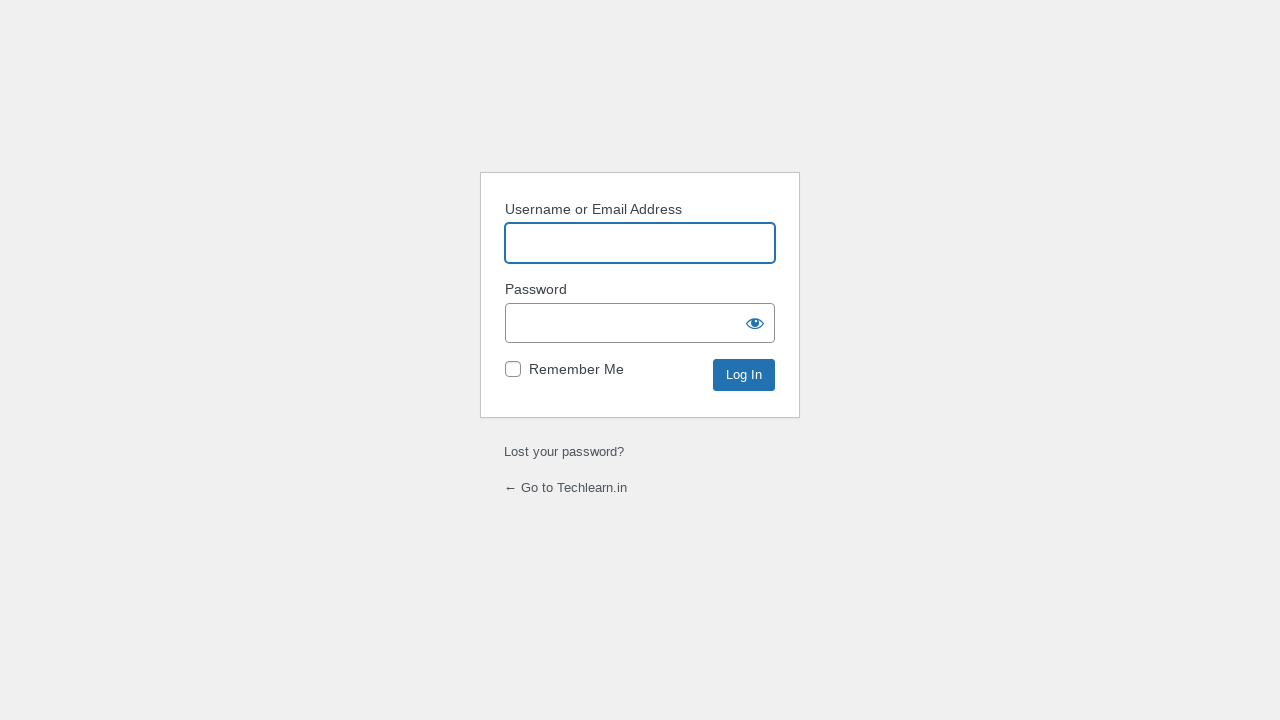

Waited for page DOM to fully load
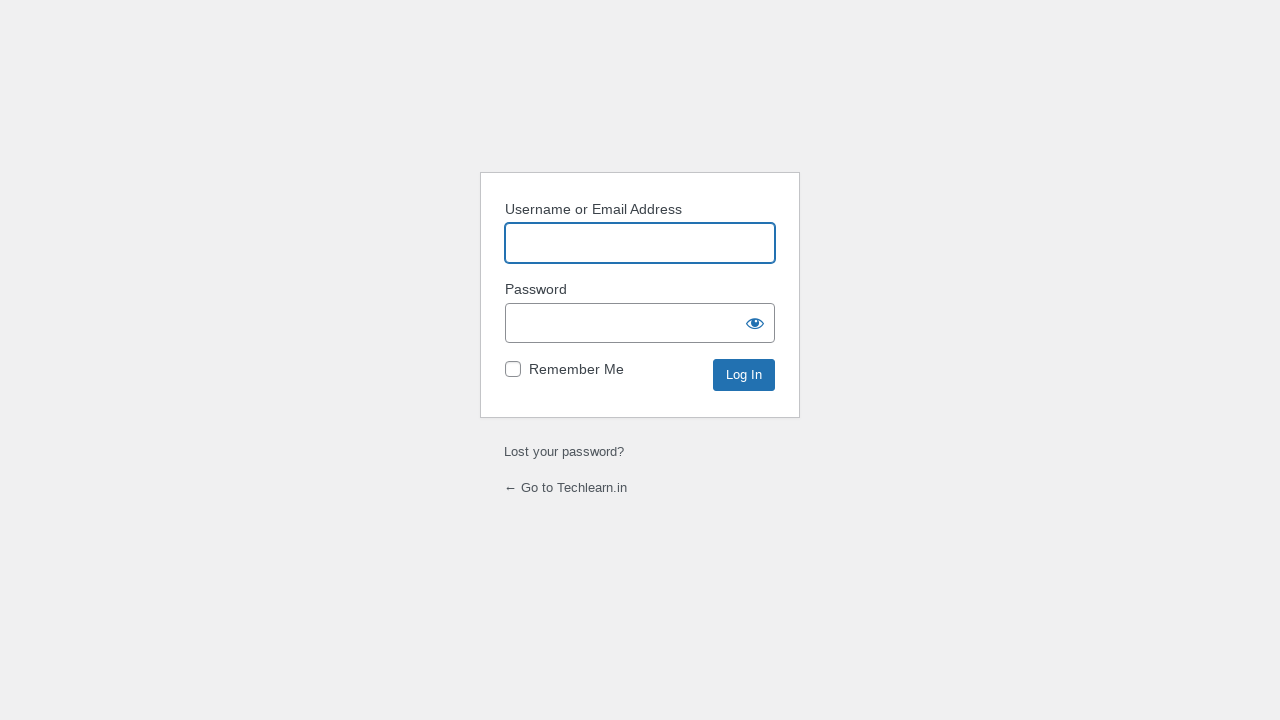

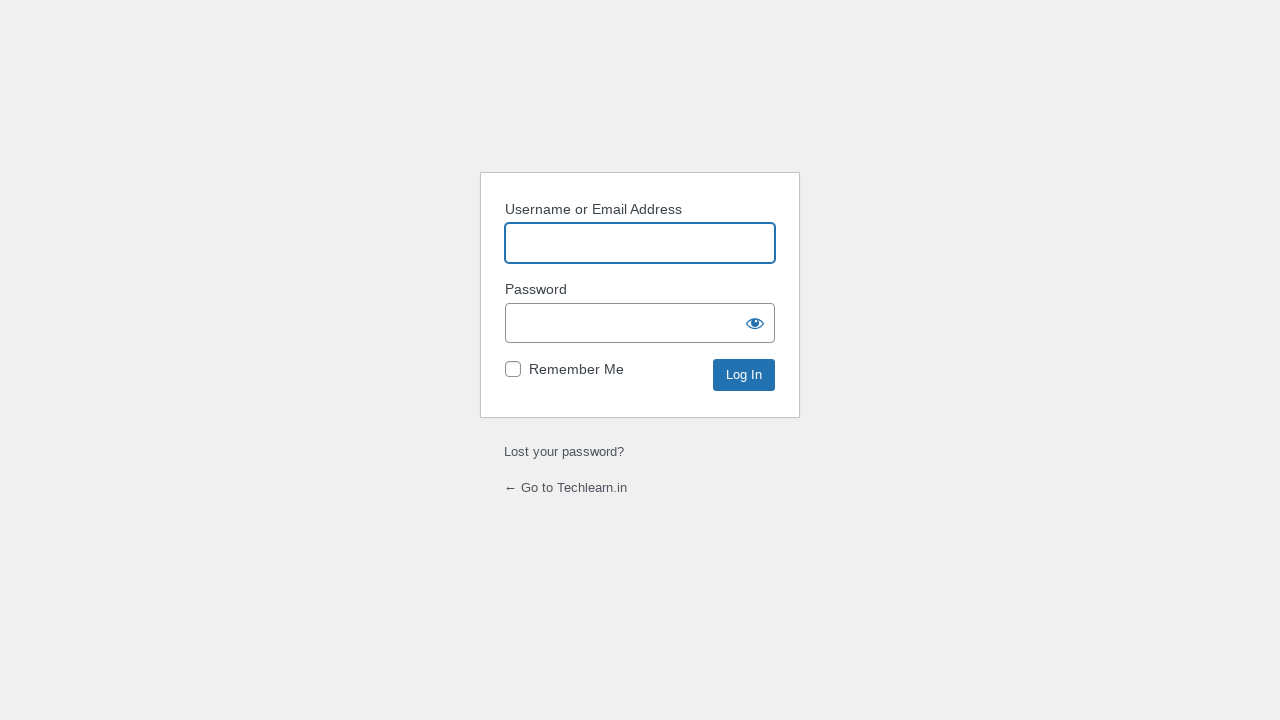